Tests a simple input form by entering text, submitting it, and verifying the result is displayed correctly

Starting URL: https://www.qa-practice.com/elements/input/simple

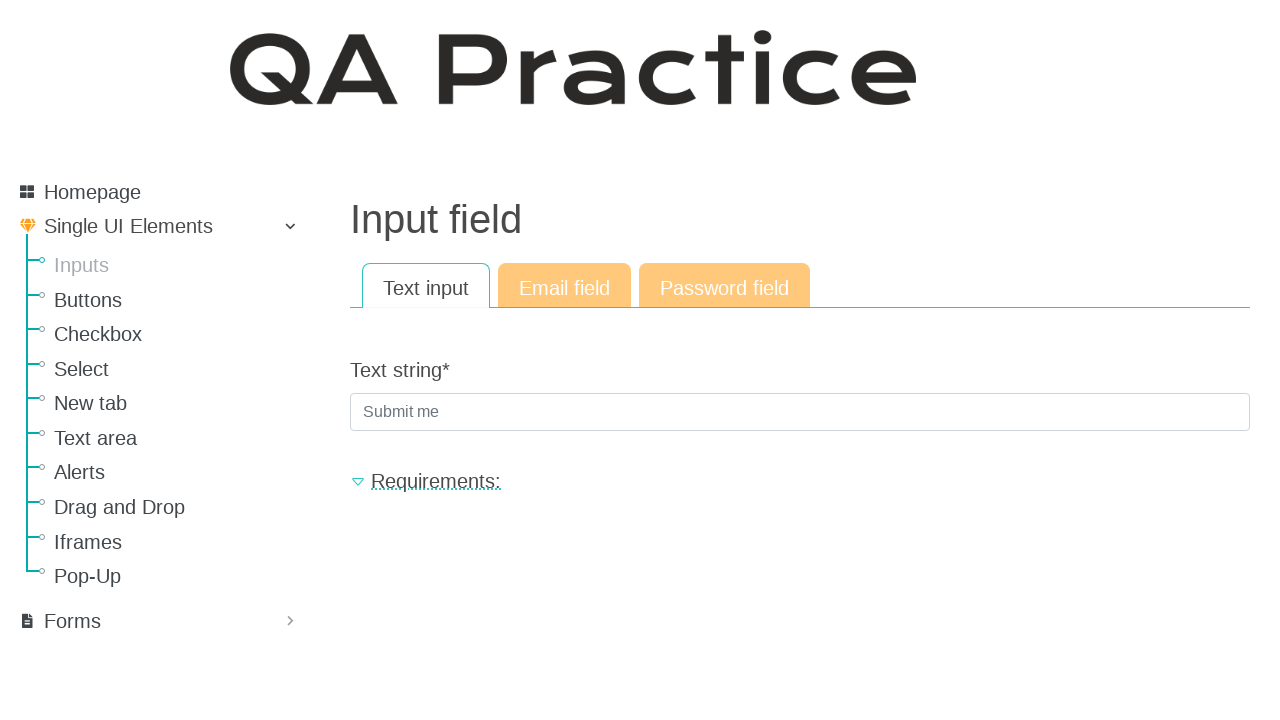

Filled input field with 'test' on #id_text_string
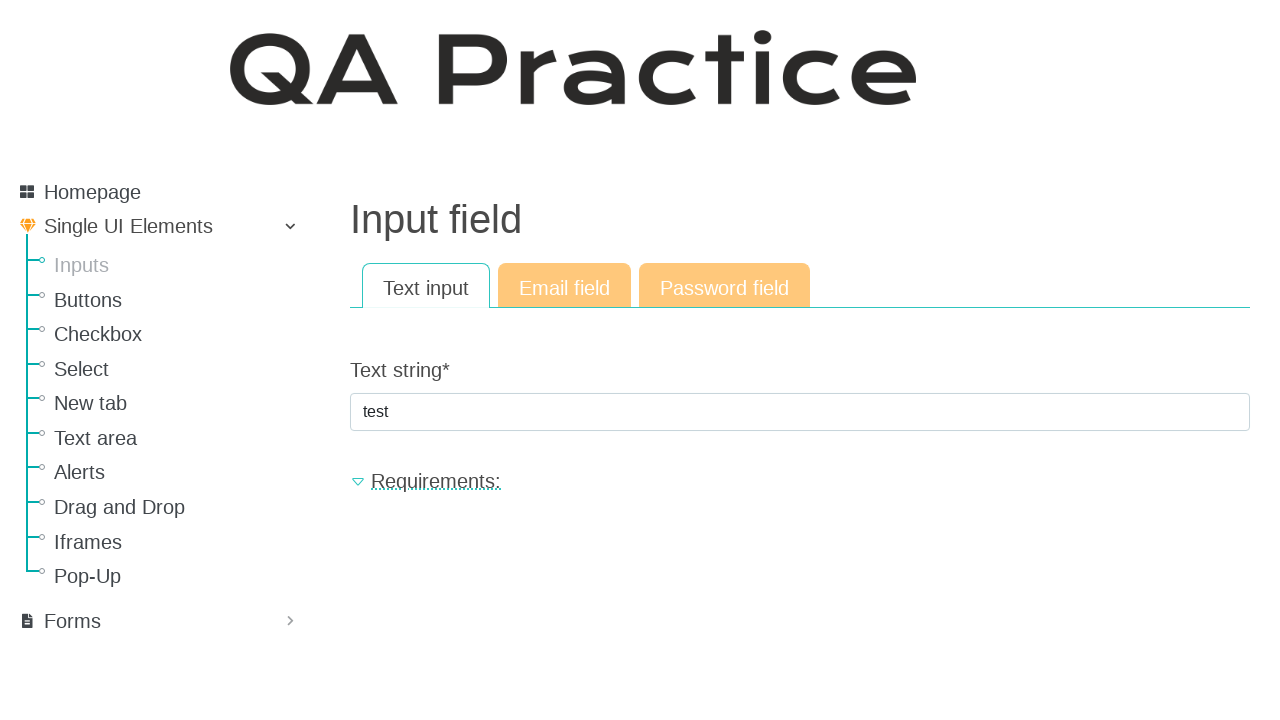

Pressed Enter to submit the form on #id_text_string
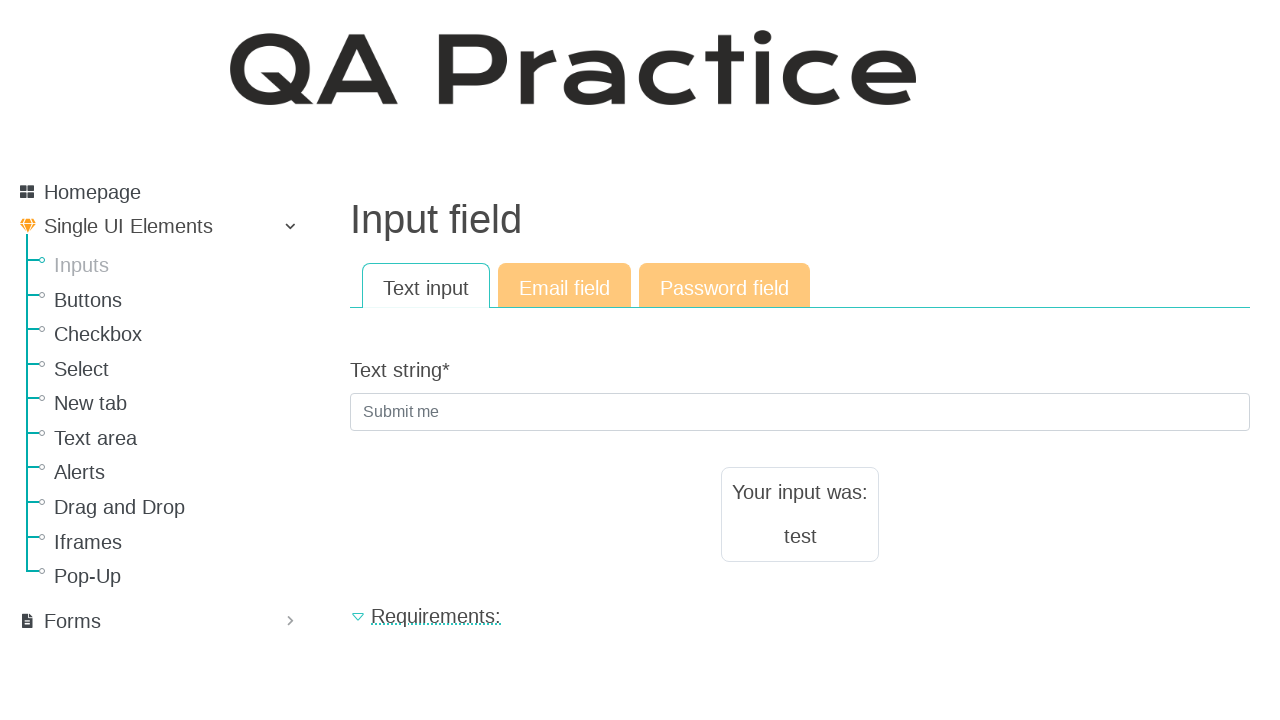

Result text element appeared
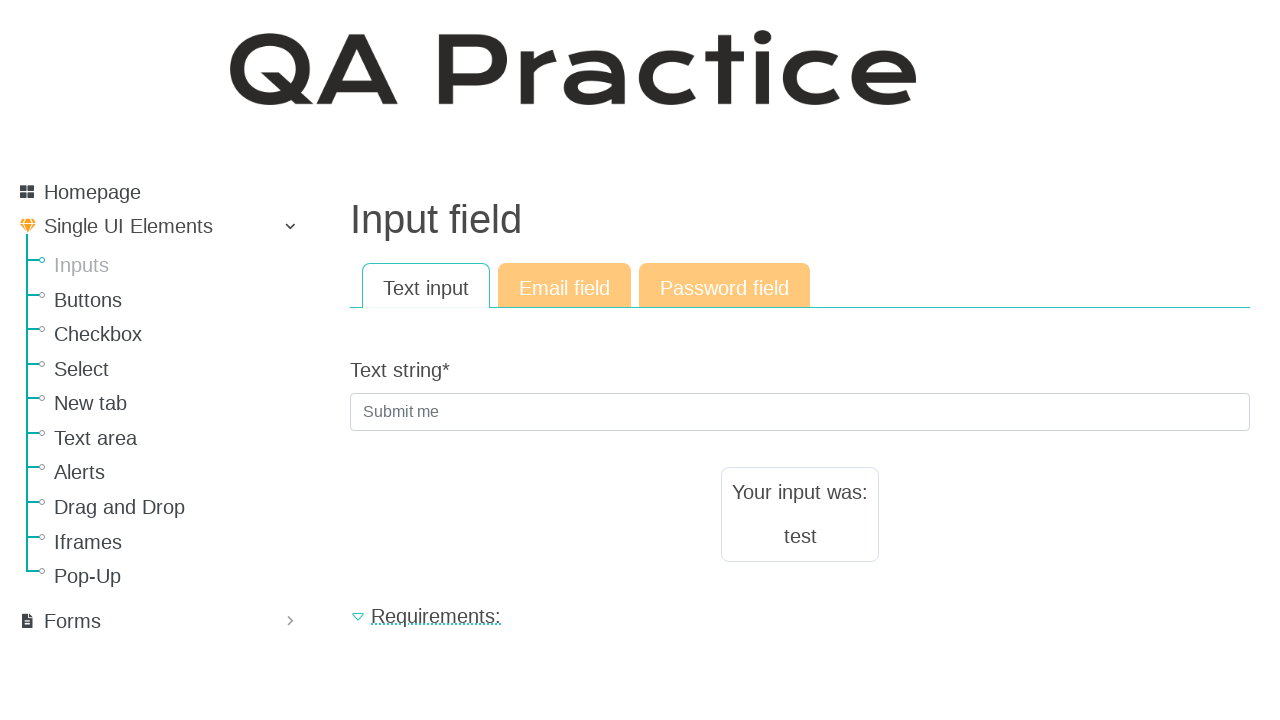

Verified result text matches submitted input 'test'
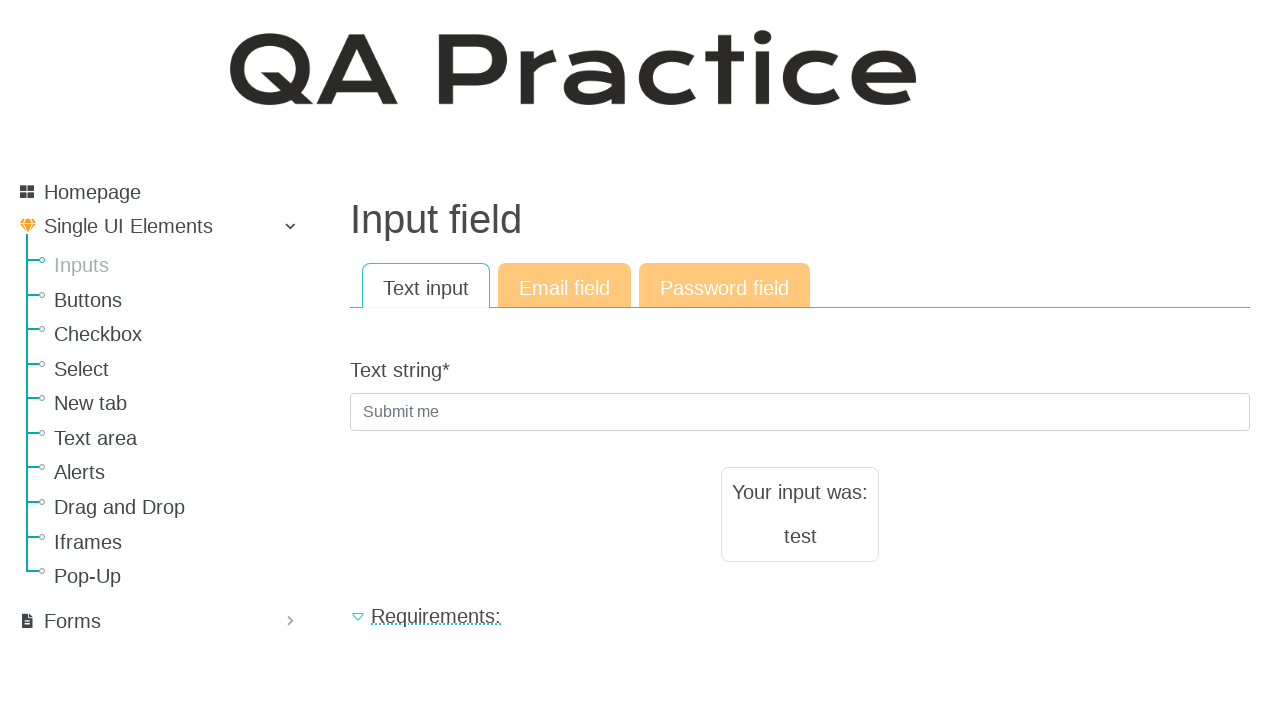

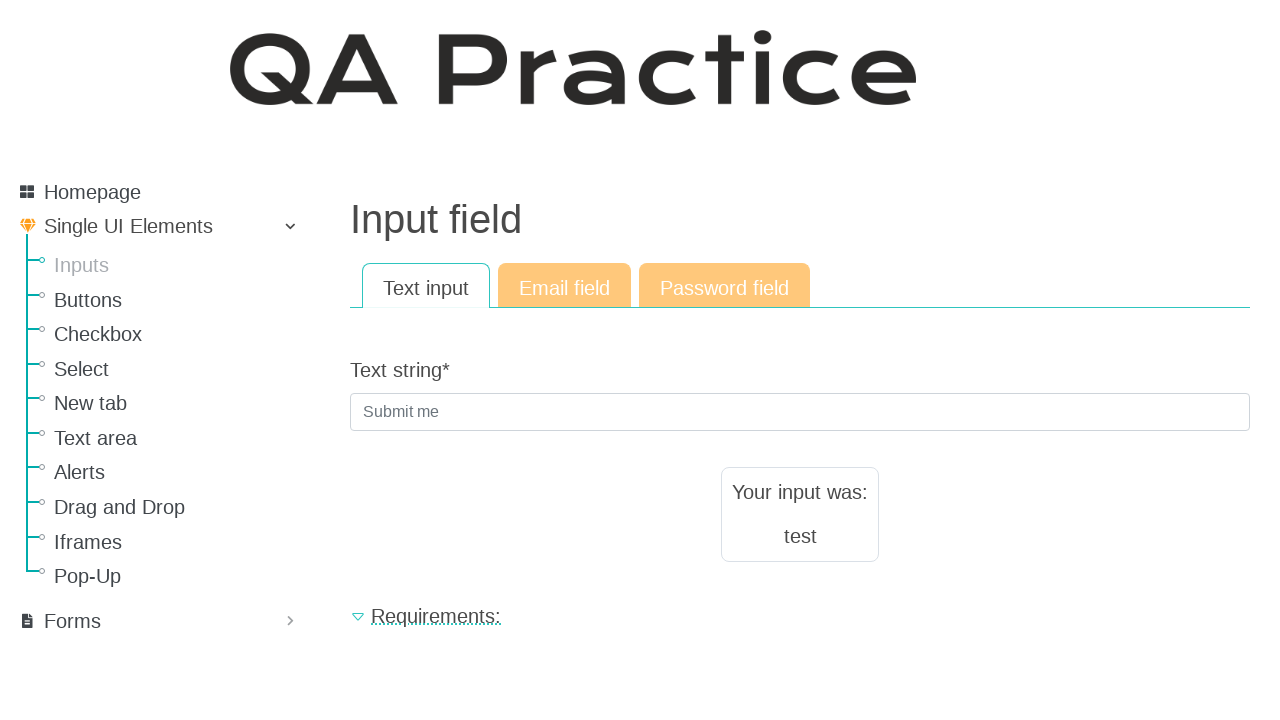